Tests that the Due column in table 1 sorts in descending order when clicking the column header twice, verifying monetary values are sorted from highest to lowest.

Starting URL: http://the-internet.herokuapp.com/tables

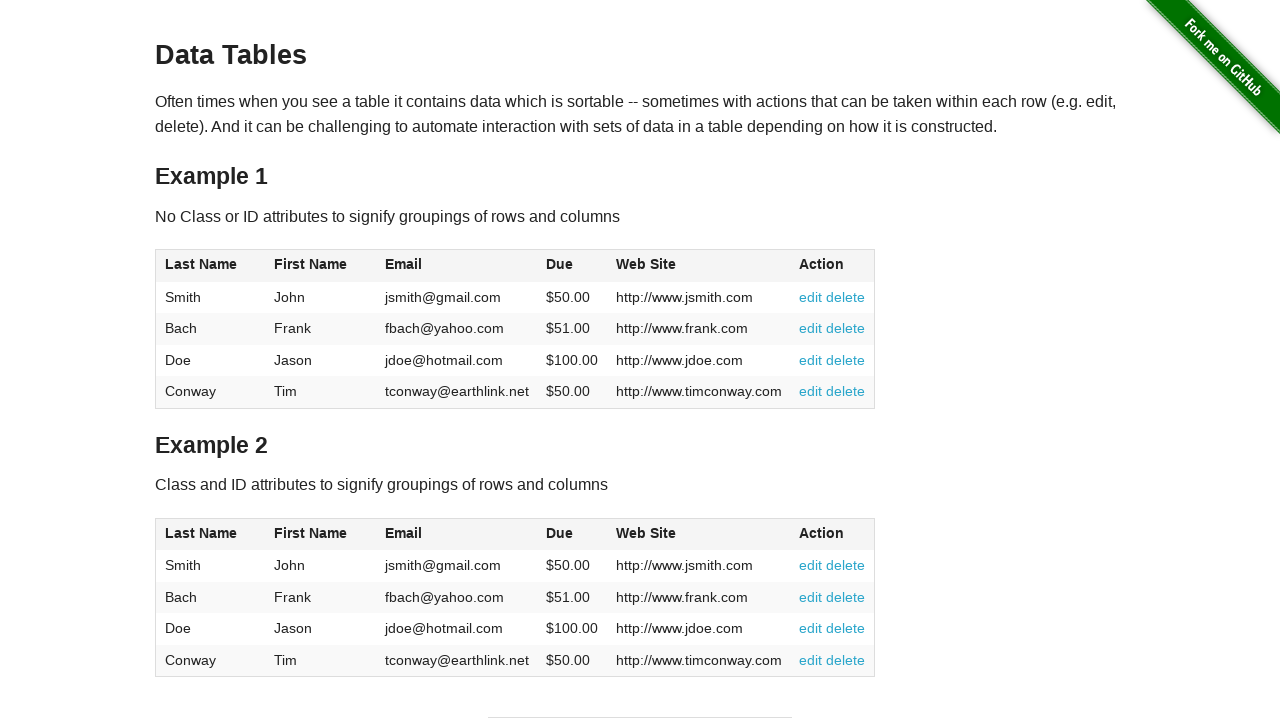

Clicked Due column header (4th column) first time at (572, 266) on #table1 thead tr th:nth-of-type(4)
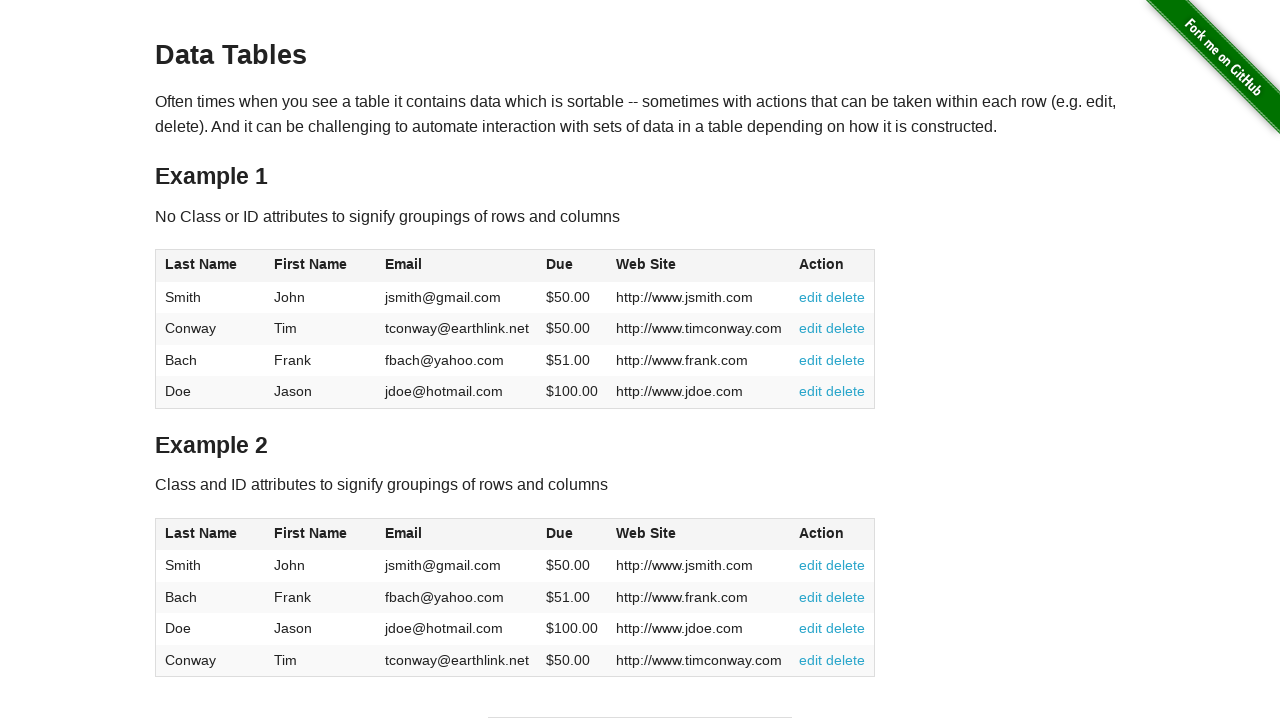

Clicked Due column header (4th column) second time to sort descending at (572, 266) on #table1 thead tr th:nth-of-type(4)
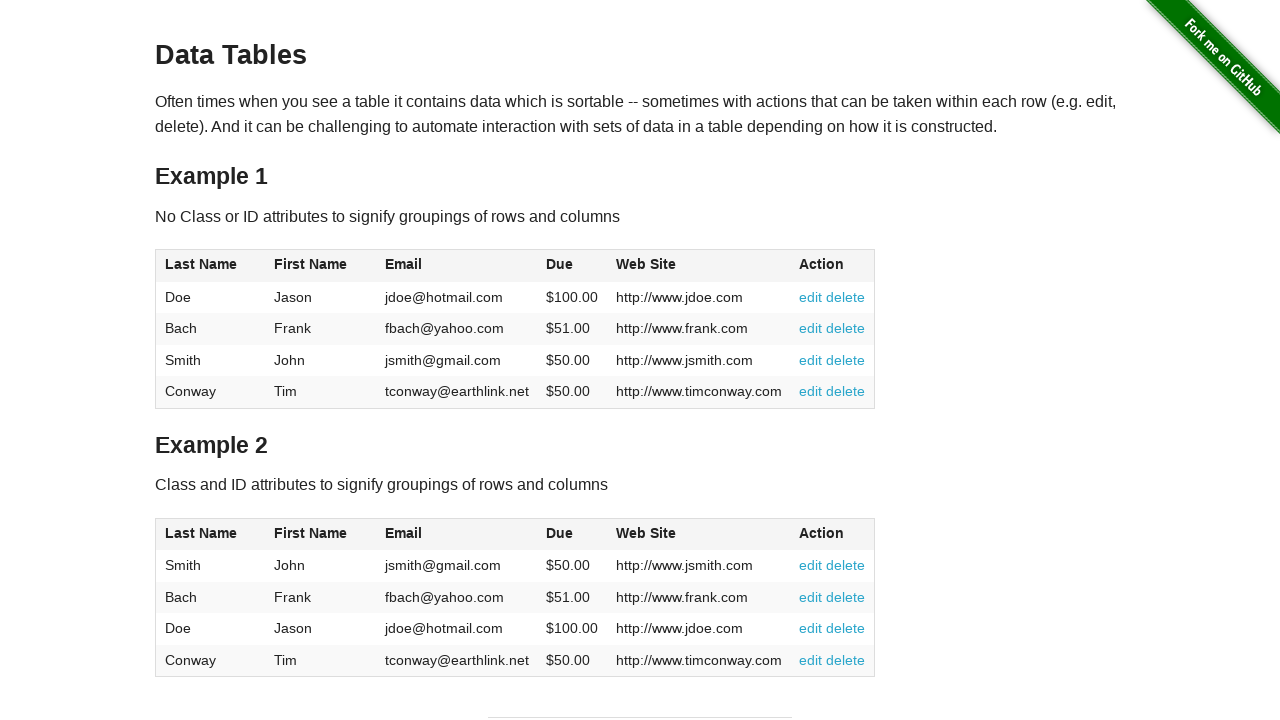

Due column cells loaded in table
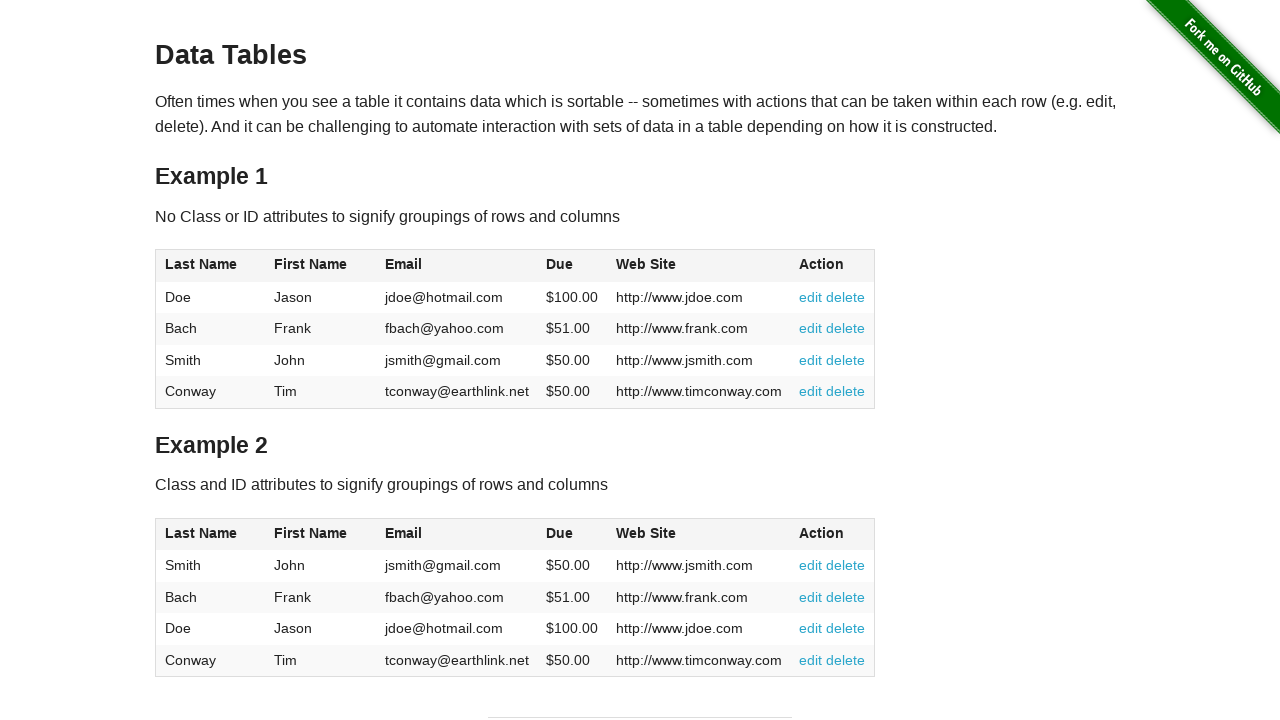

Retrieved all Due column values from table rows
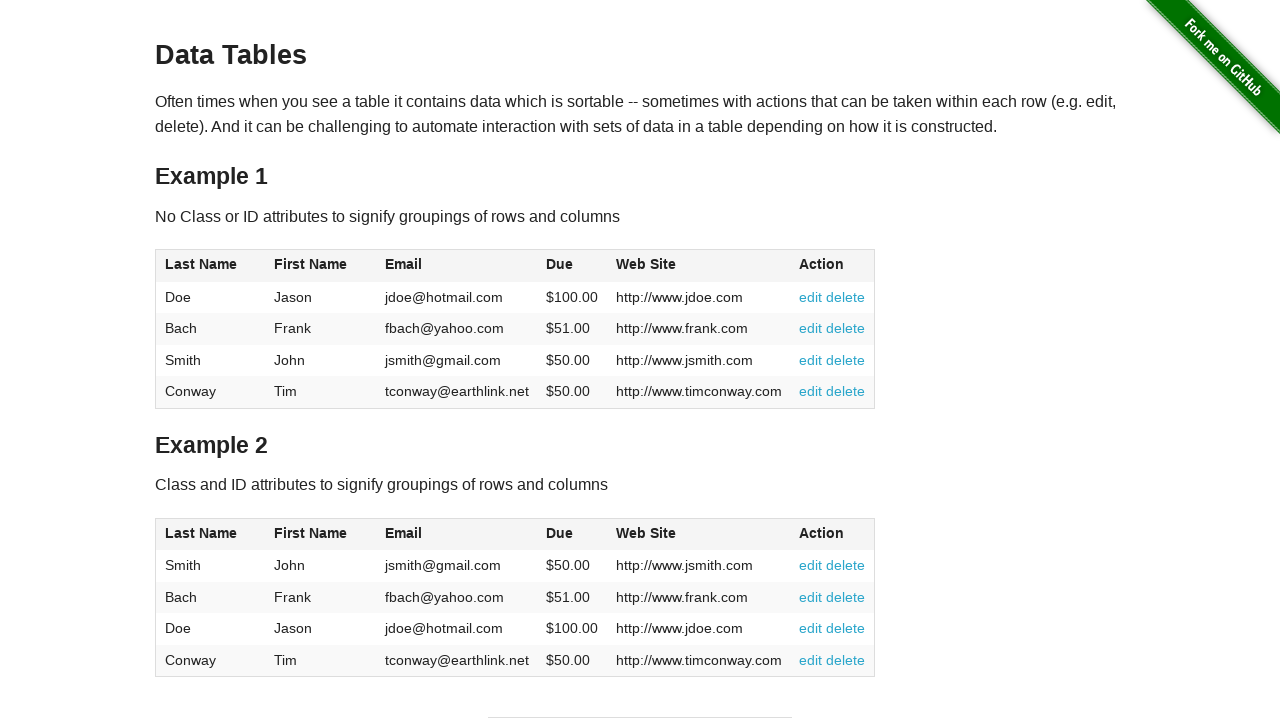

Extracted and converted Due values to floats: [100.0, 51.0, 50.0, 50.0]
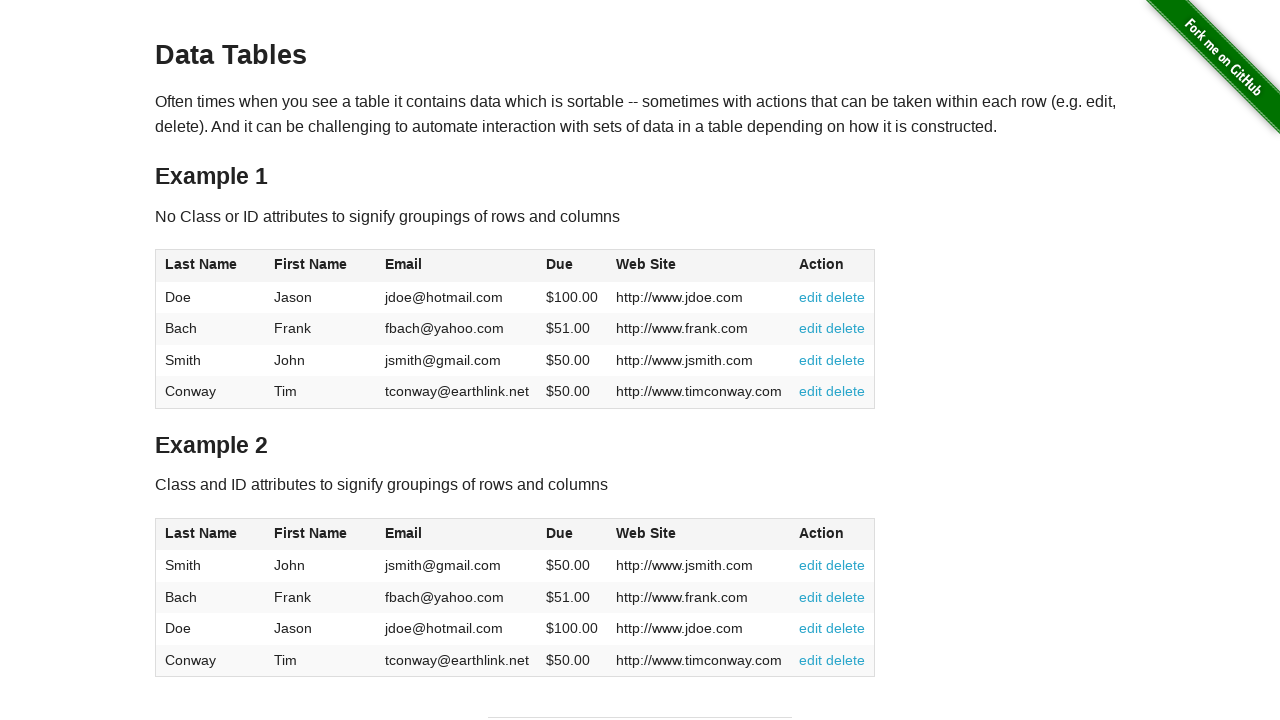

Verified descending order: $100.0 >= $51.0
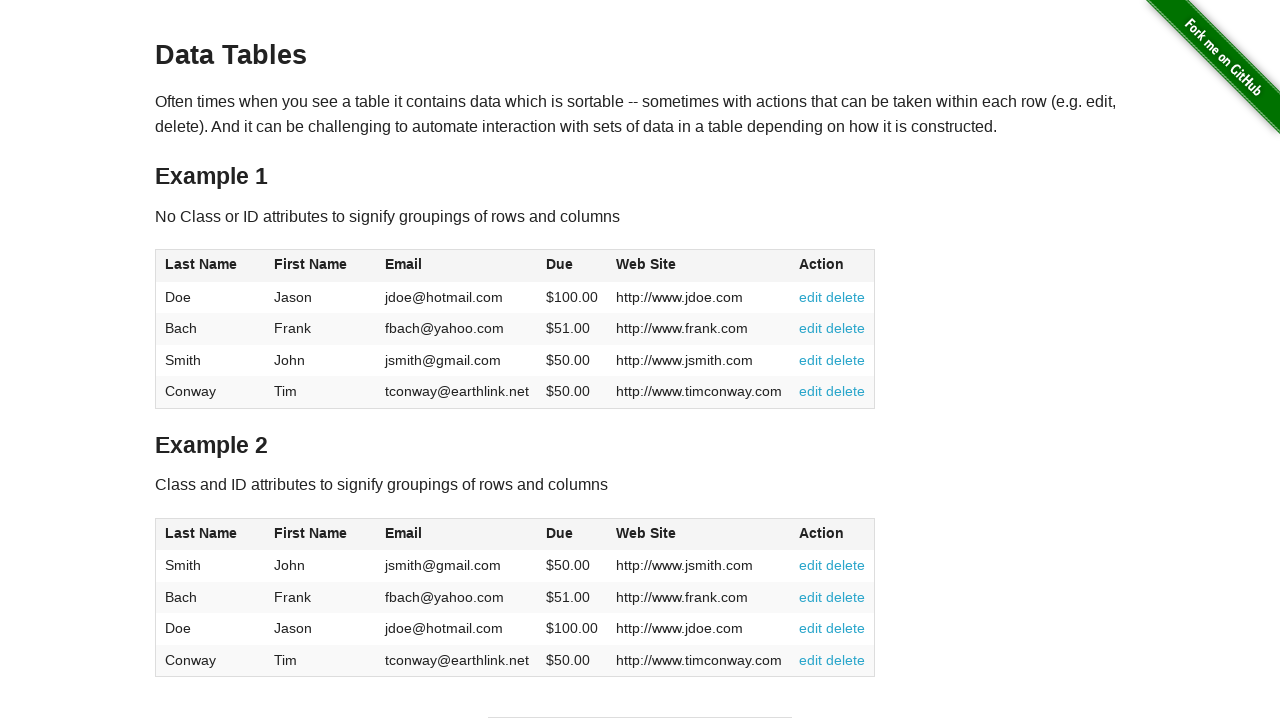

Verified descending order: $51.0 >= $50.0
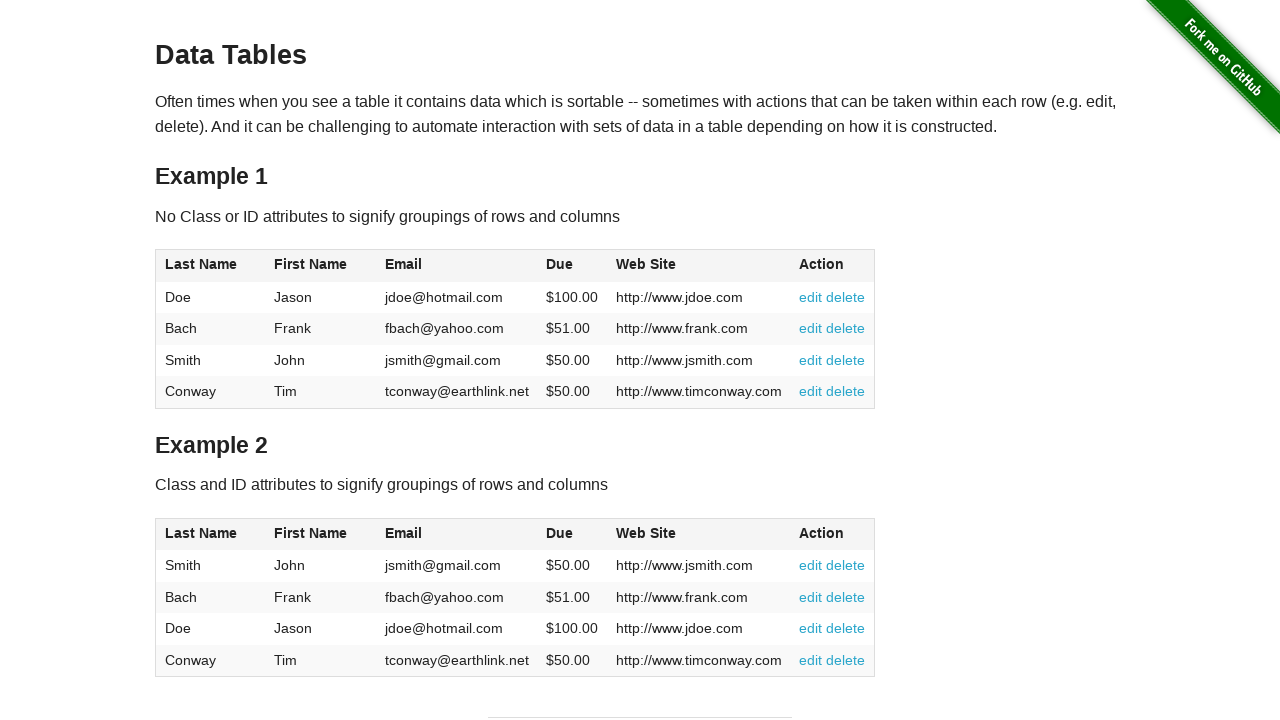

Verified descending order: $50.0 >= $50.0
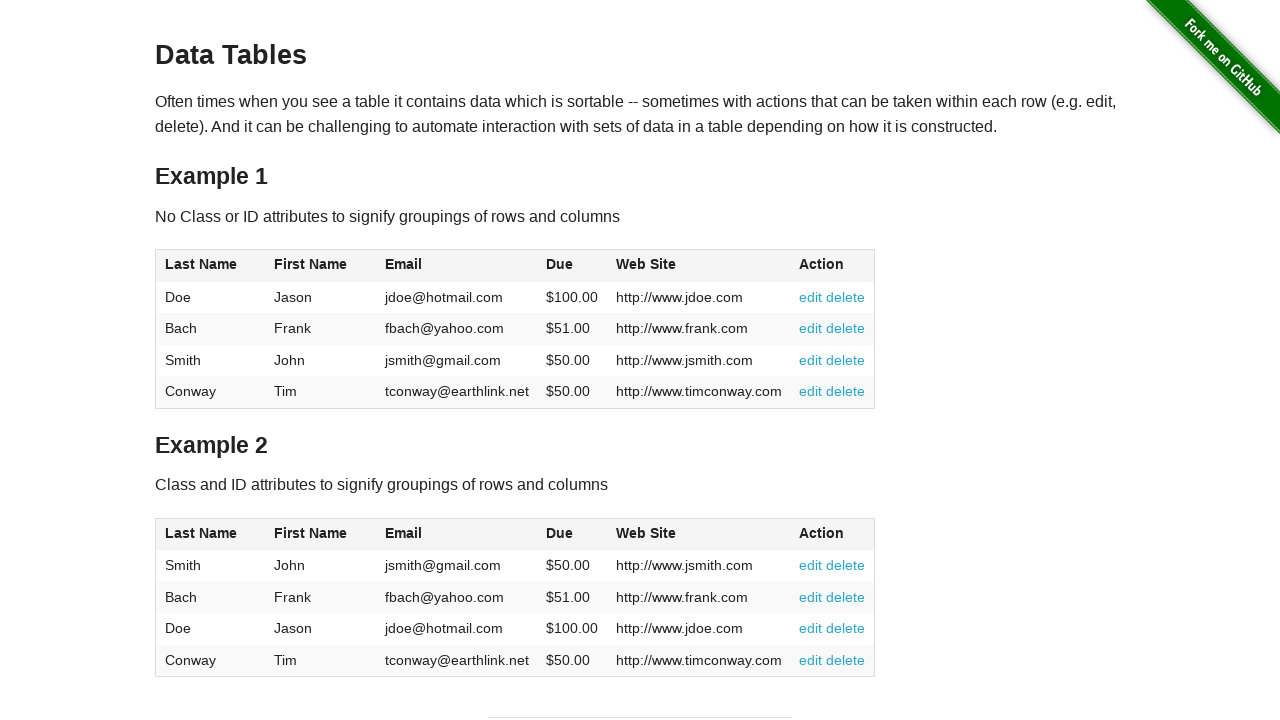

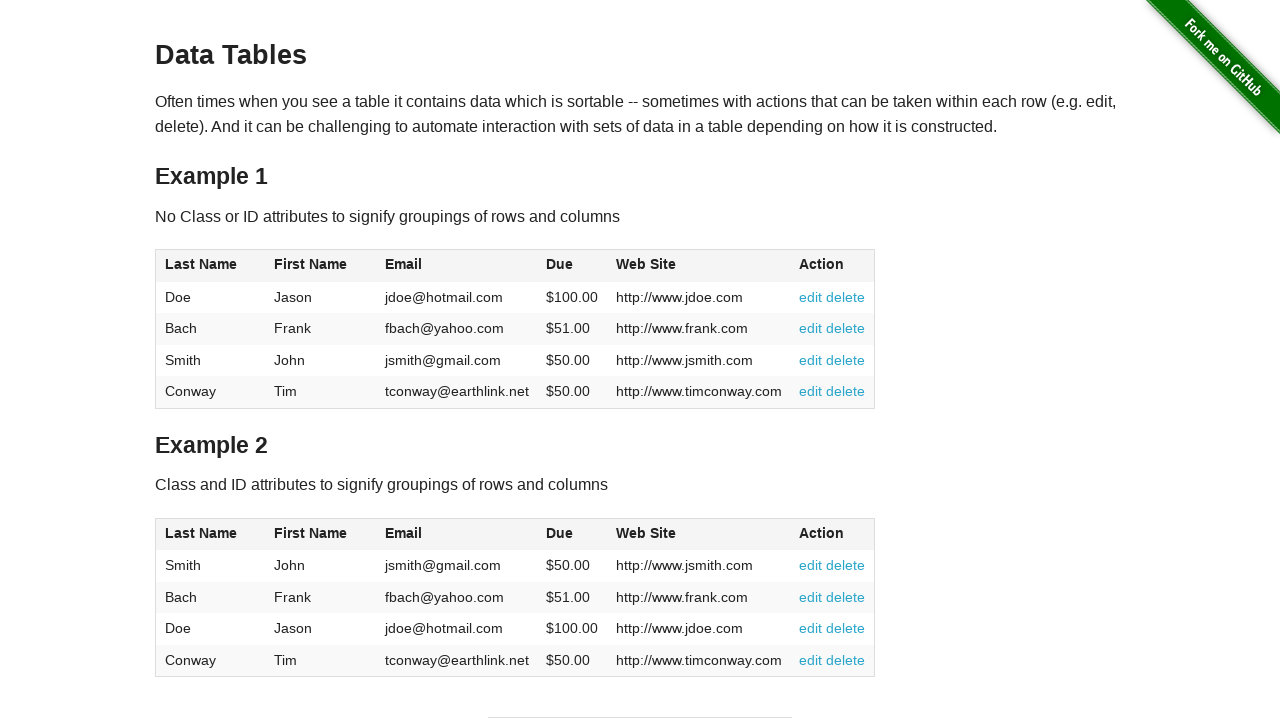